Navigates to a form page and verifies the presence of form control elements by finding them using class name selectors

Starting URL: http://suninjuly.github.io/simple_form_find_task.html

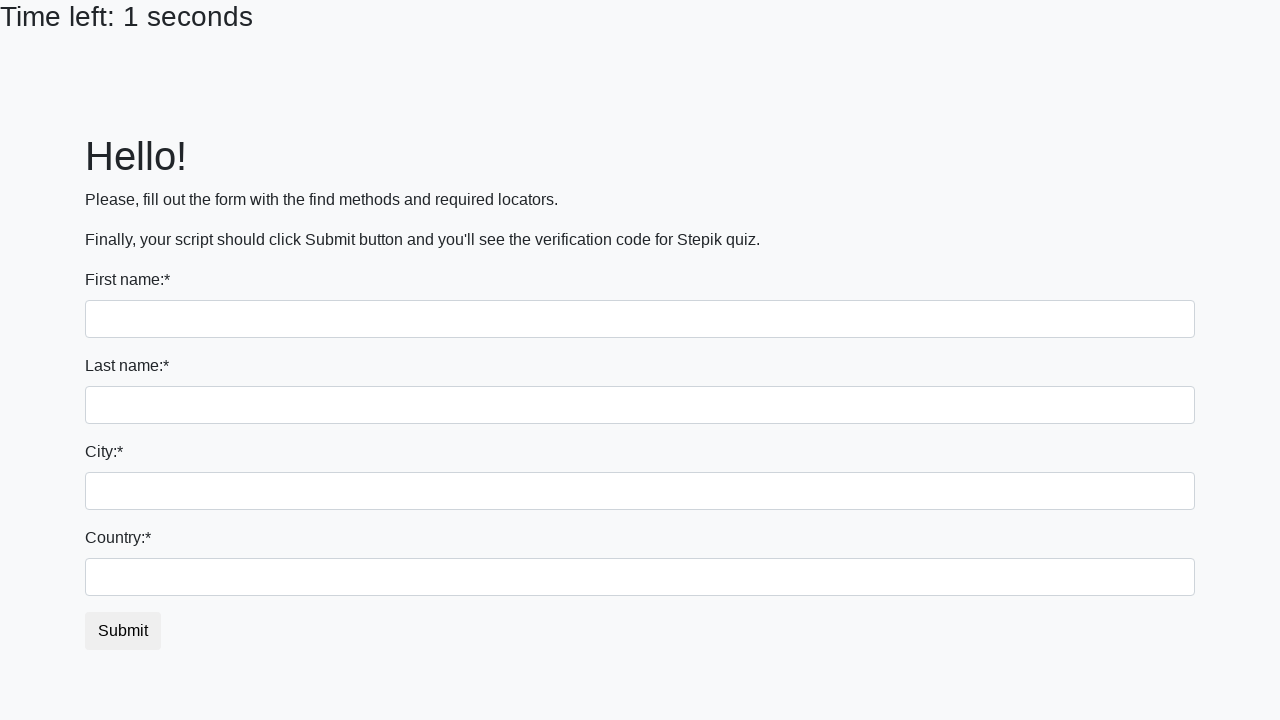

Navigated to form page
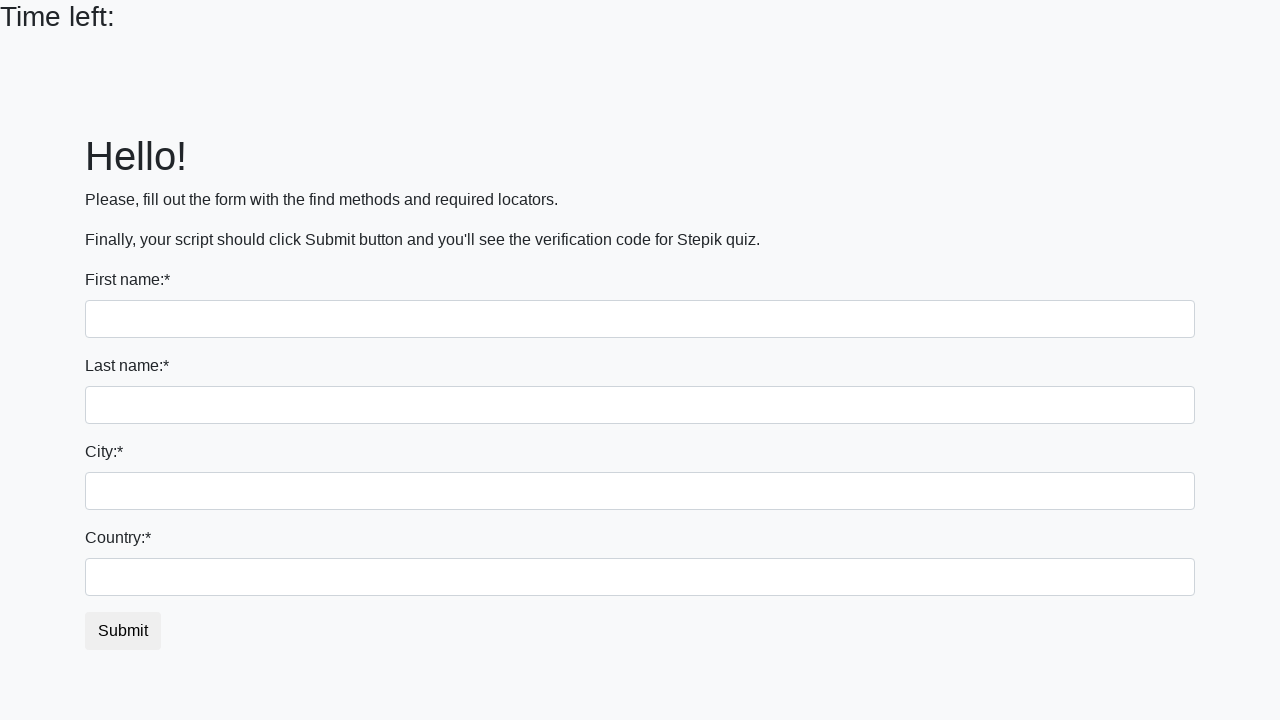

Form controls loaded and visible
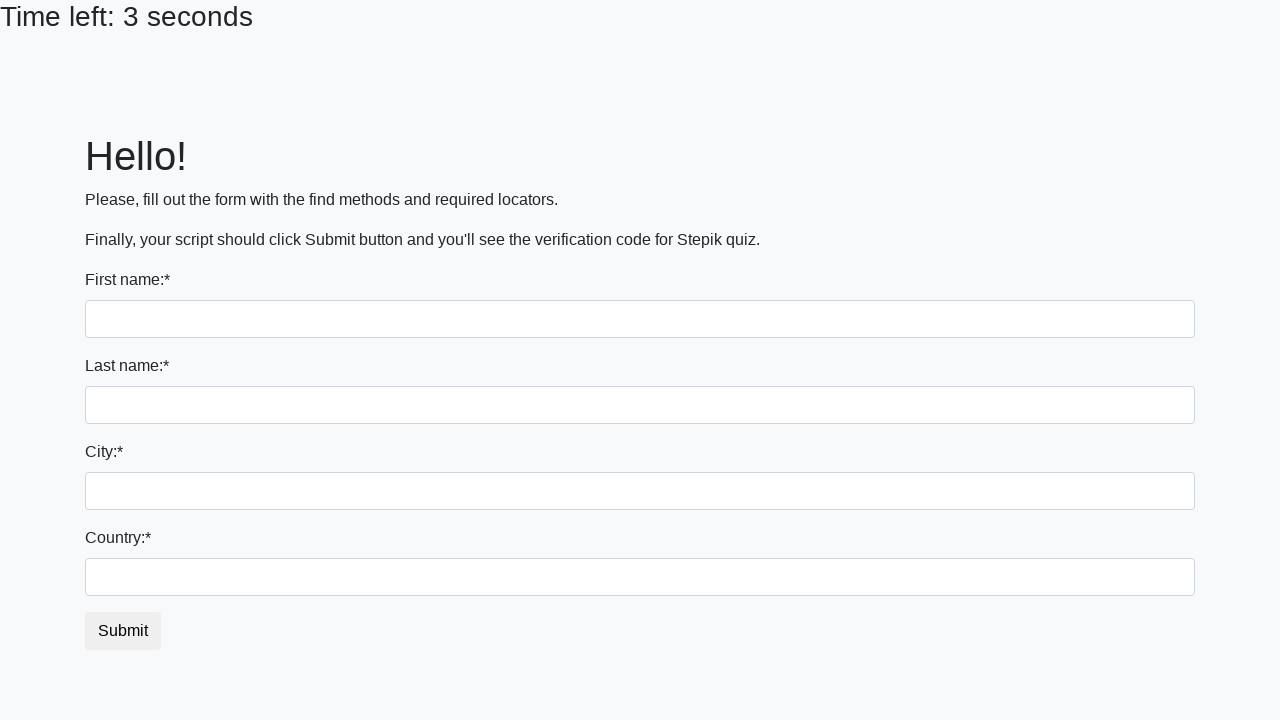

Found 4 form control elements
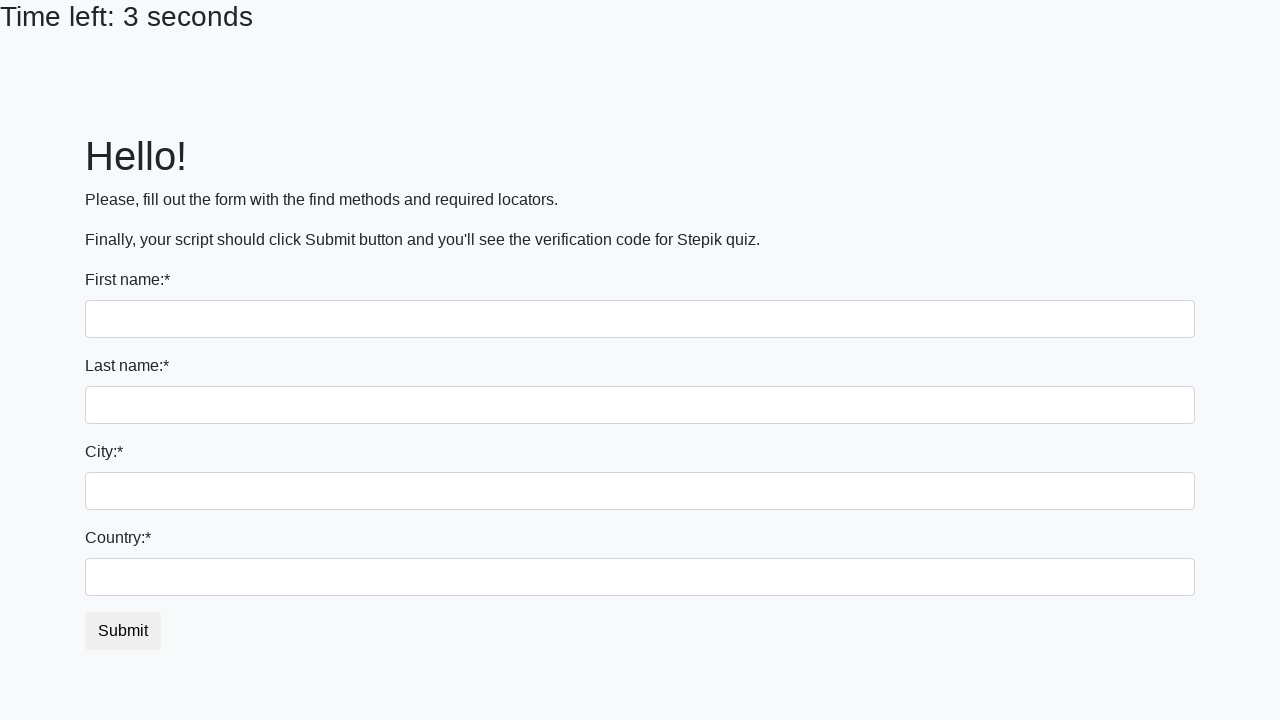

Assertion passed: form controls are present
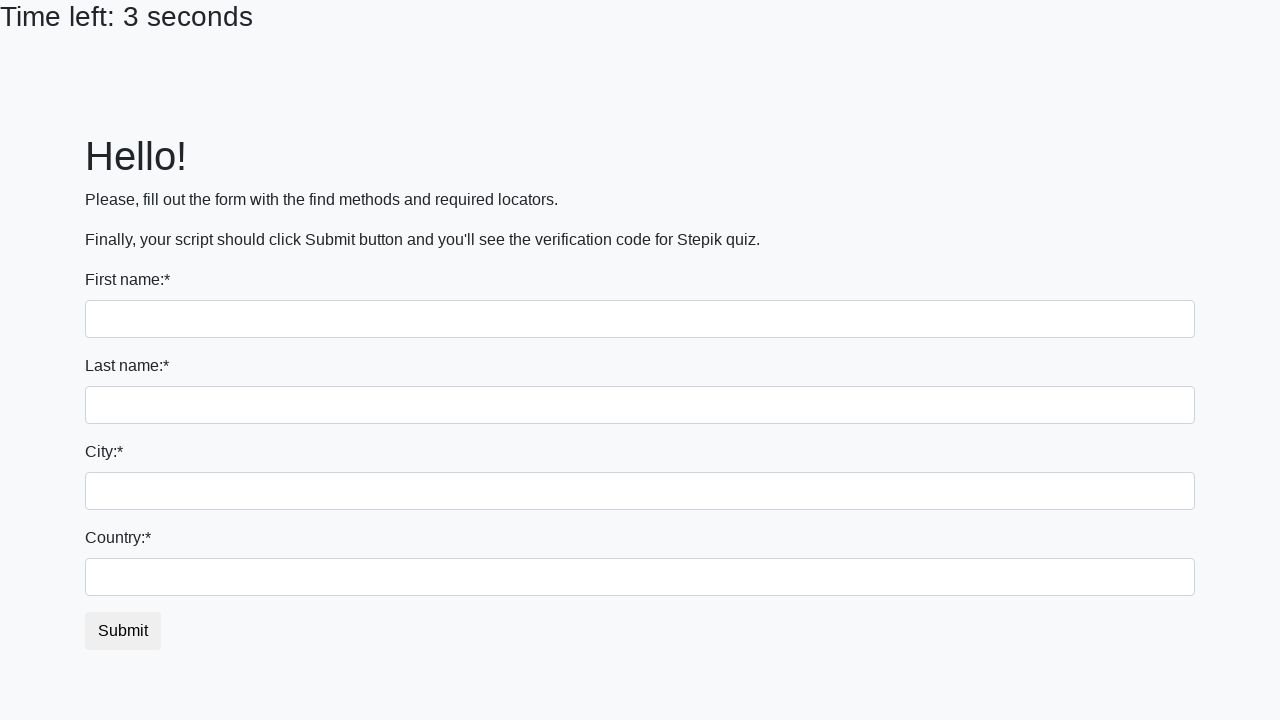

Queried for non-existent elements with class 'not-form-control'
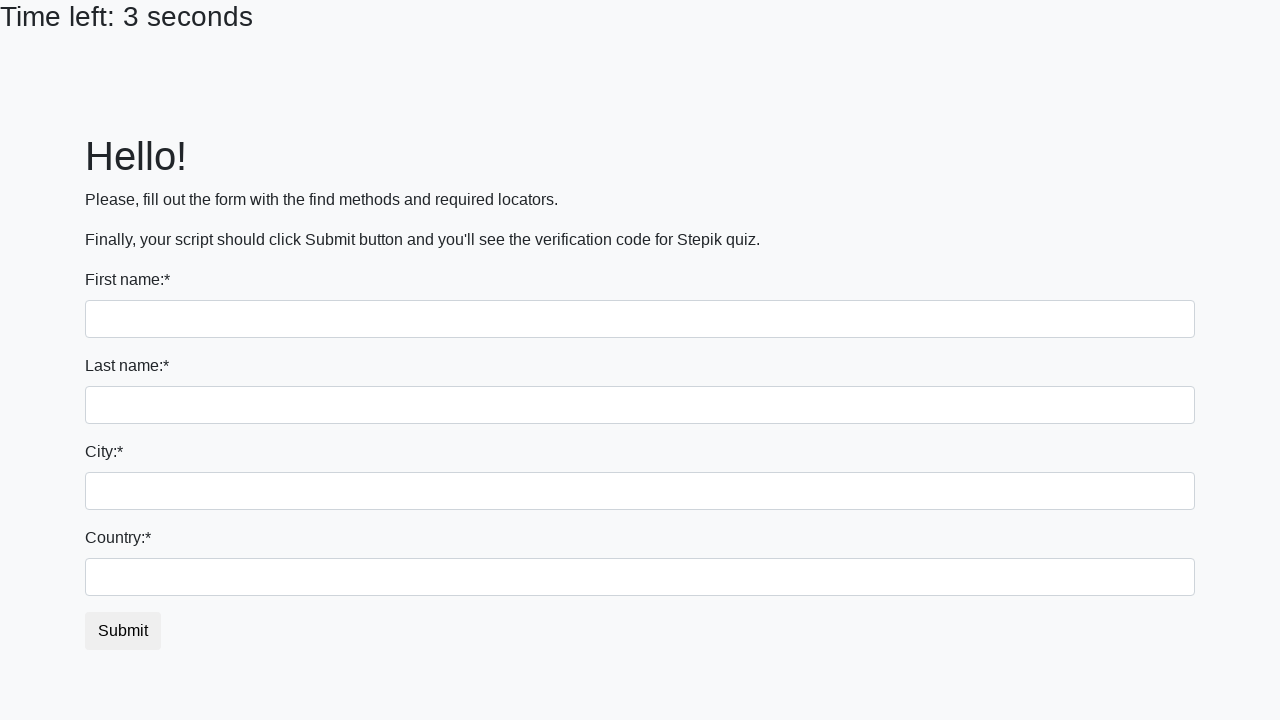

Assertion passed: non-existent elements return empty list
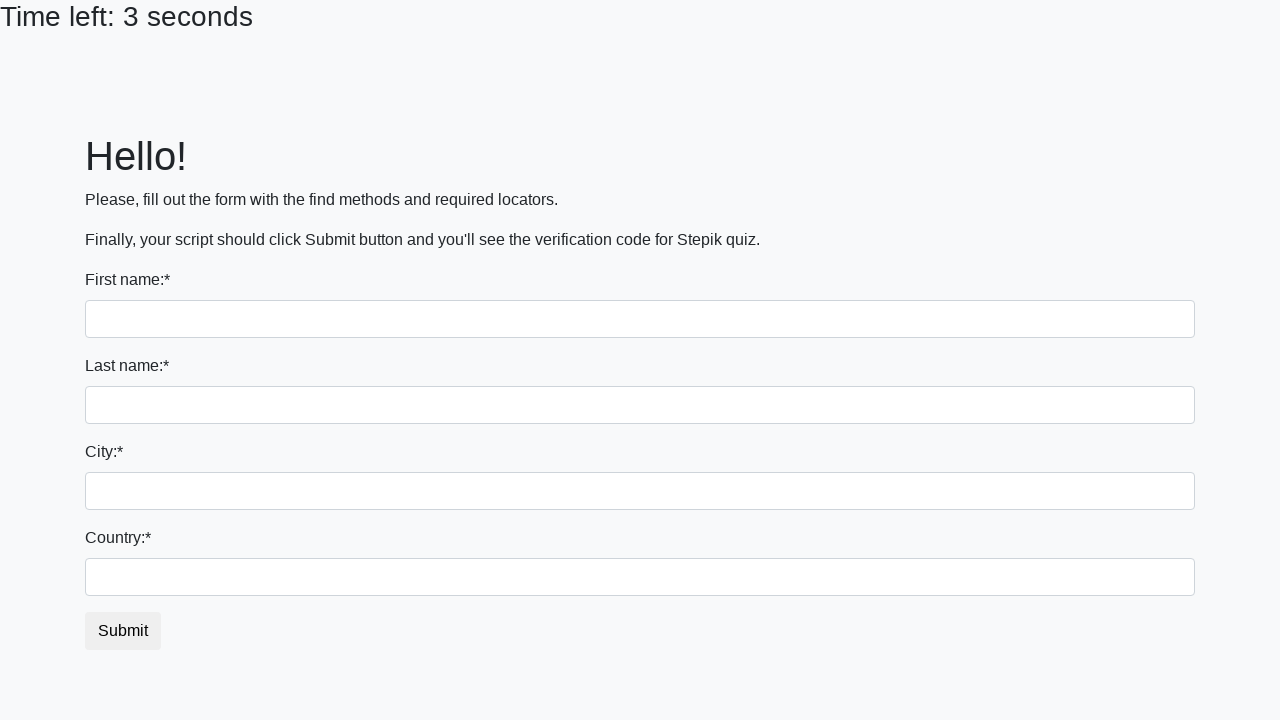

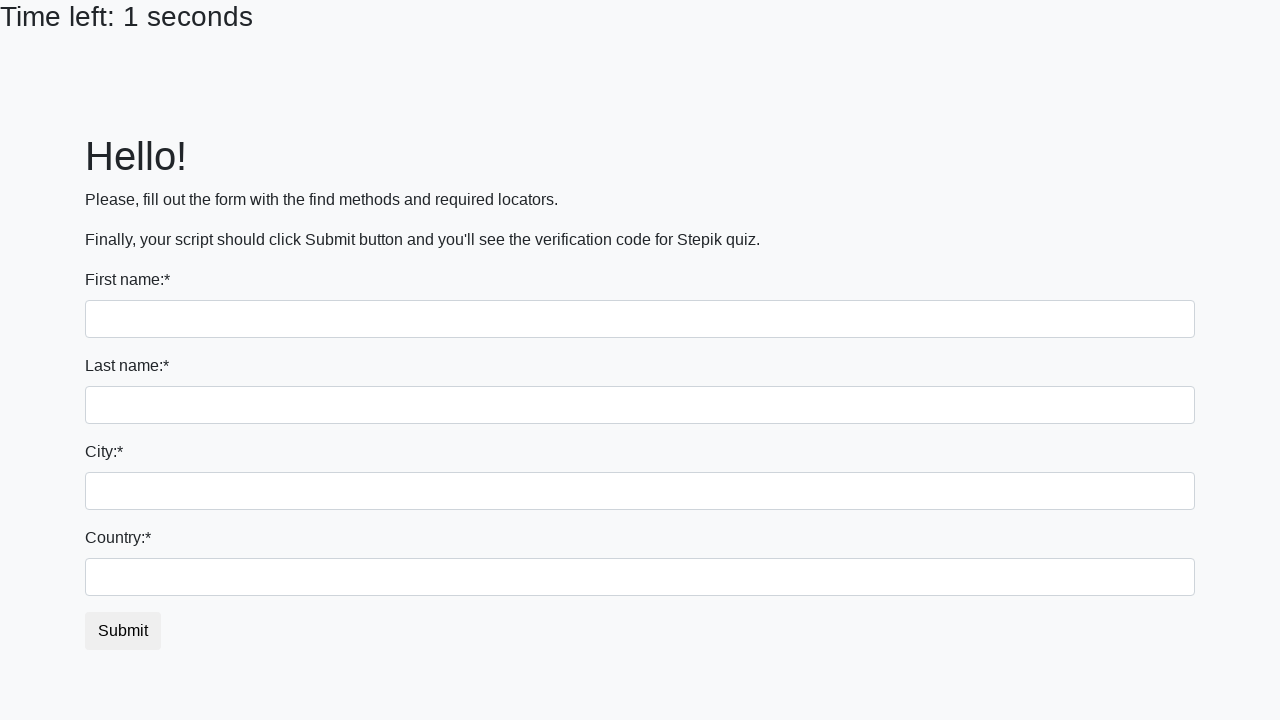